Tests clicking a link that opens a new tab, then switching back to the parent tab by handle

Starting URL: https://demoqa.com/links

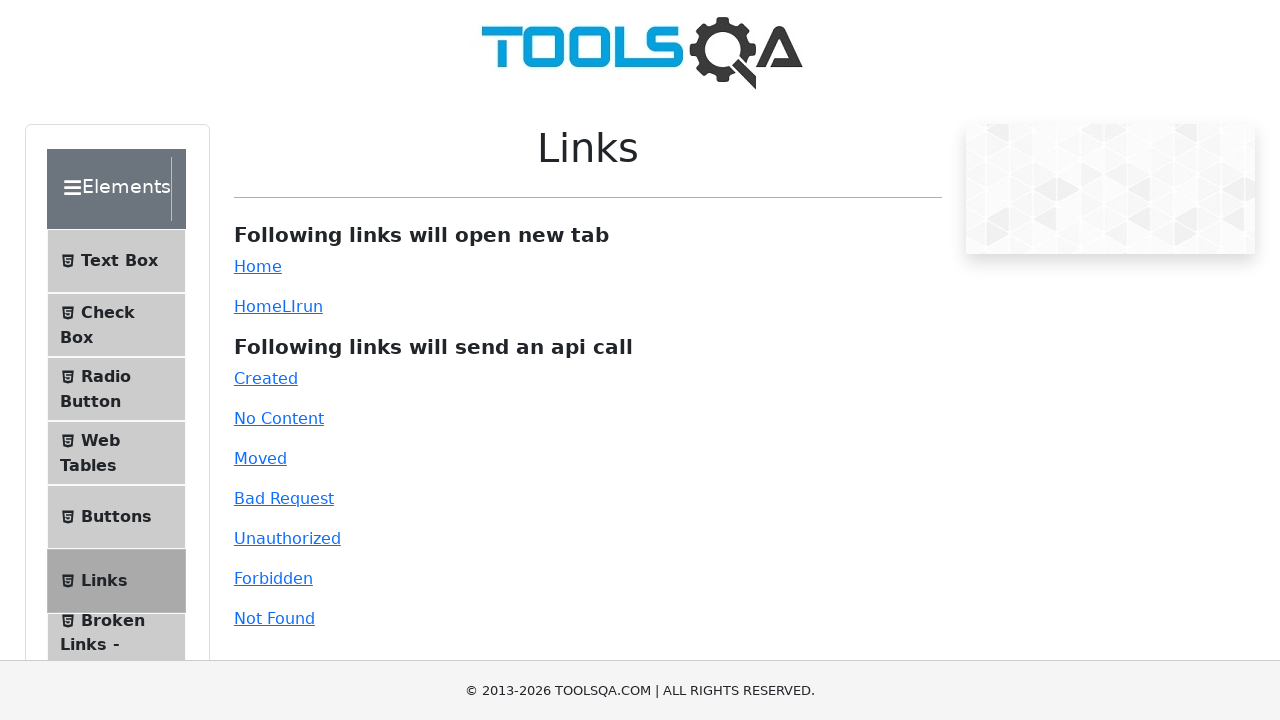

Clicked the simple link which opened a new tab at (258, 266) on #simpleLink
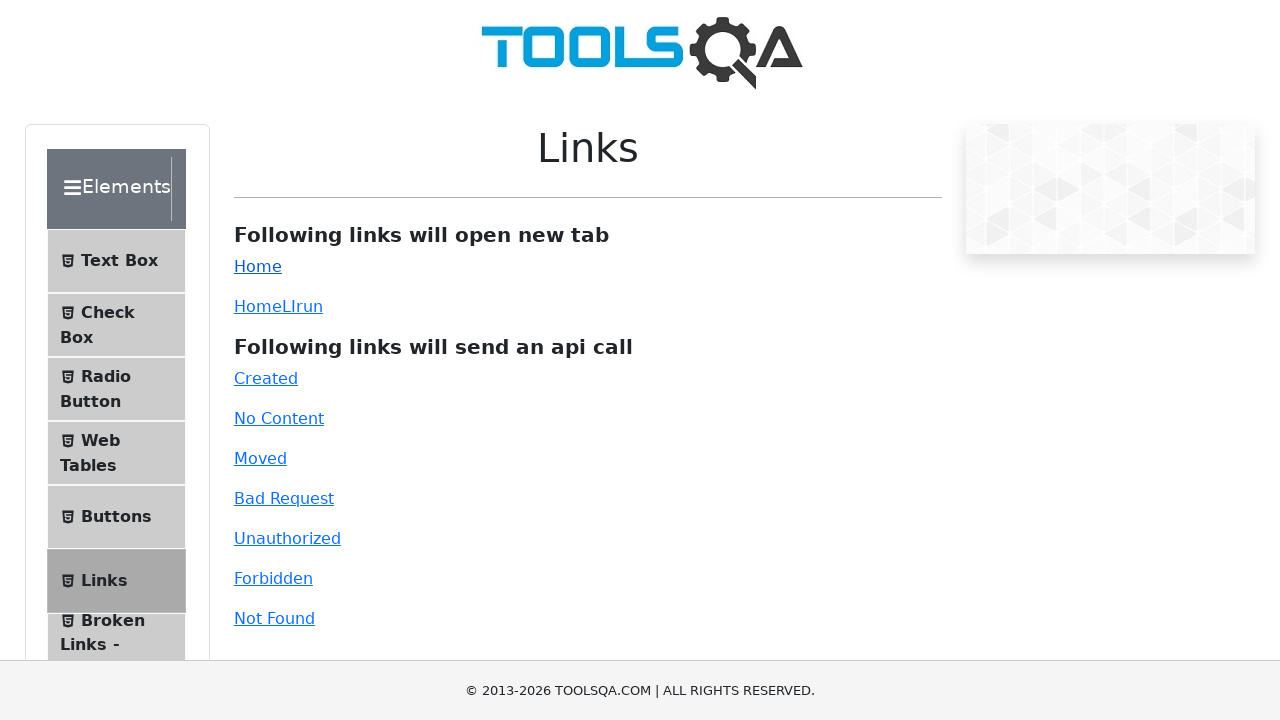

Captured the new page handle from the newly opened tab
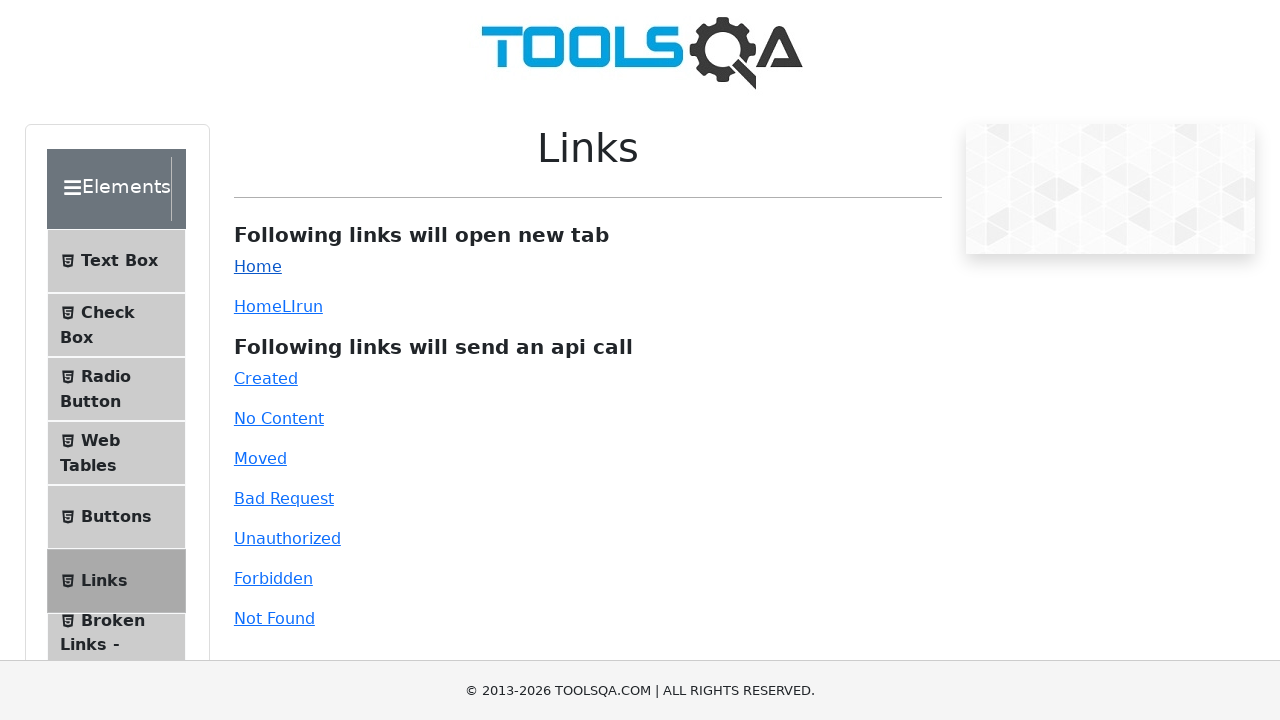

Brought the parent tab back to the front by handle
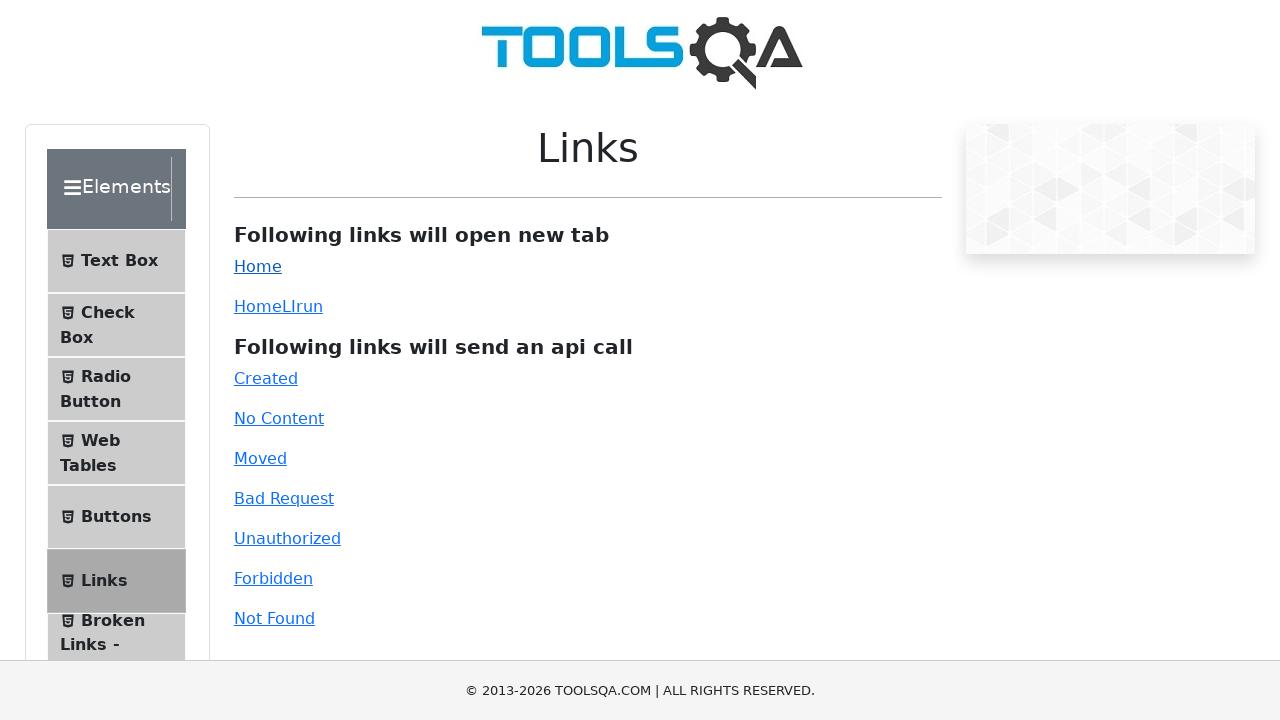

Verified that the parent page URL contains 'links'
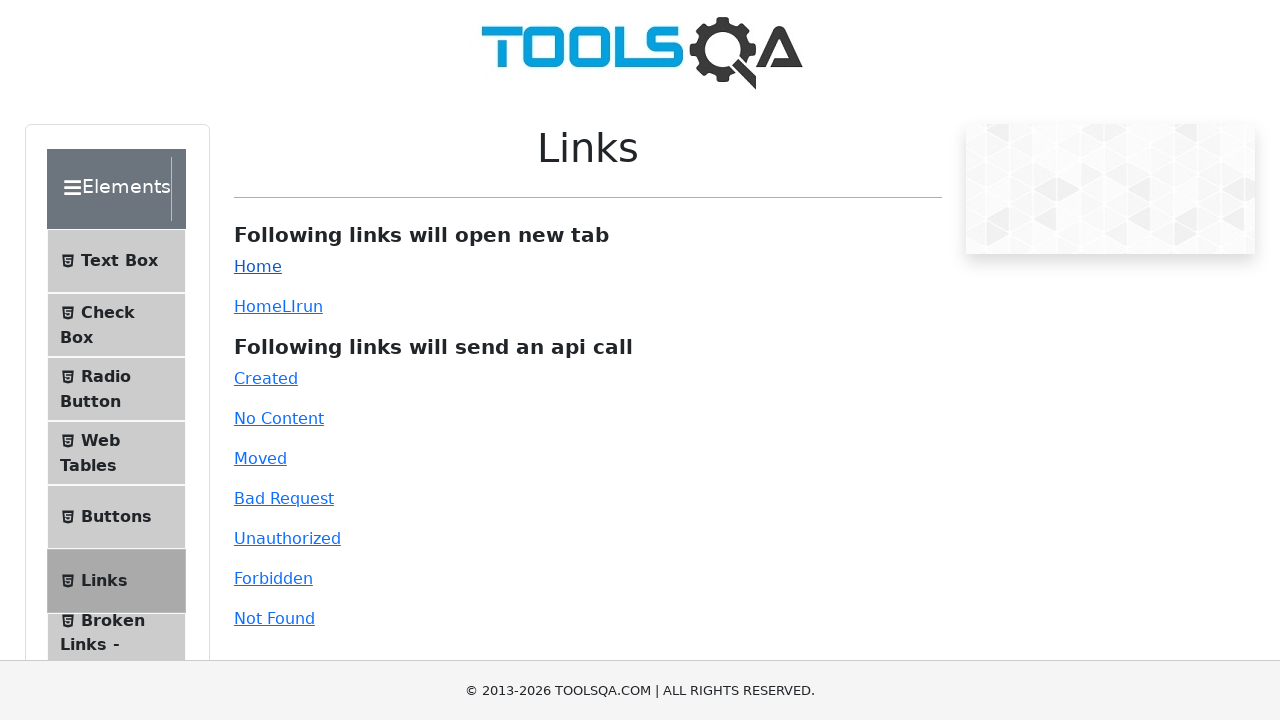

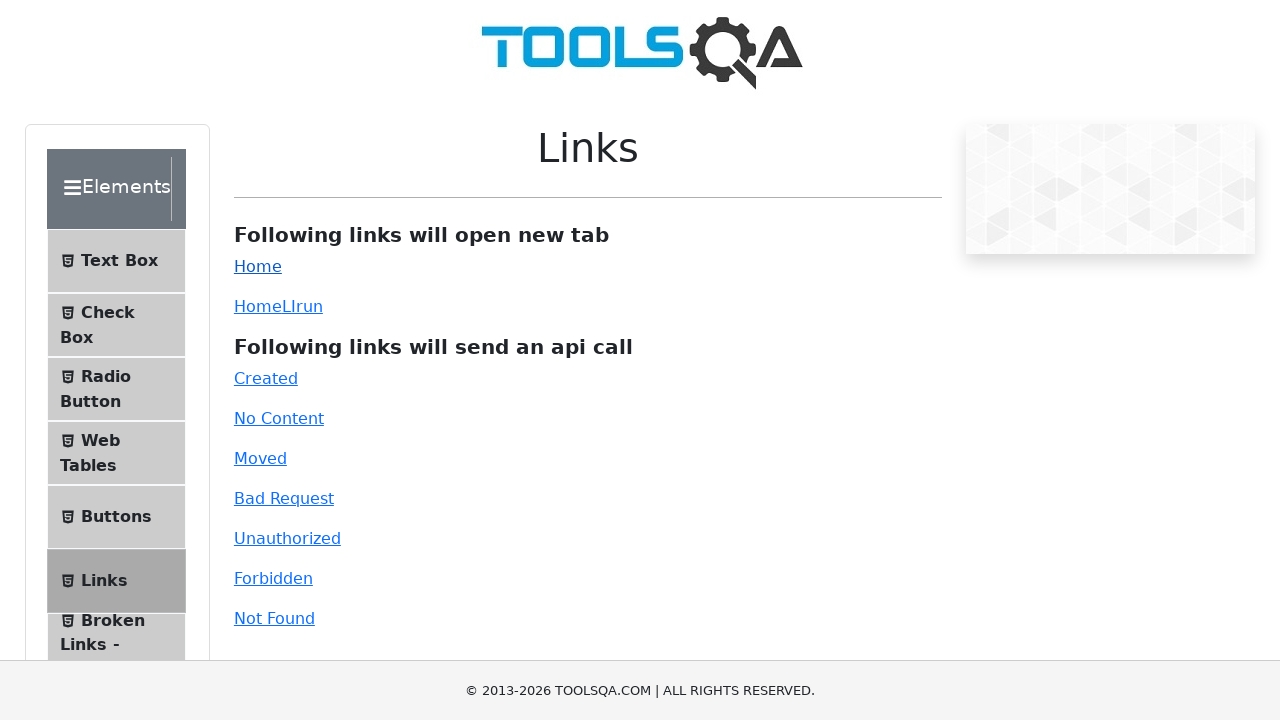